Tests opening multiple links from a footer column in new tabs and switching between the opened tabs

Starting URL: https://rahulshettyacademy.com/AutomationPractice/

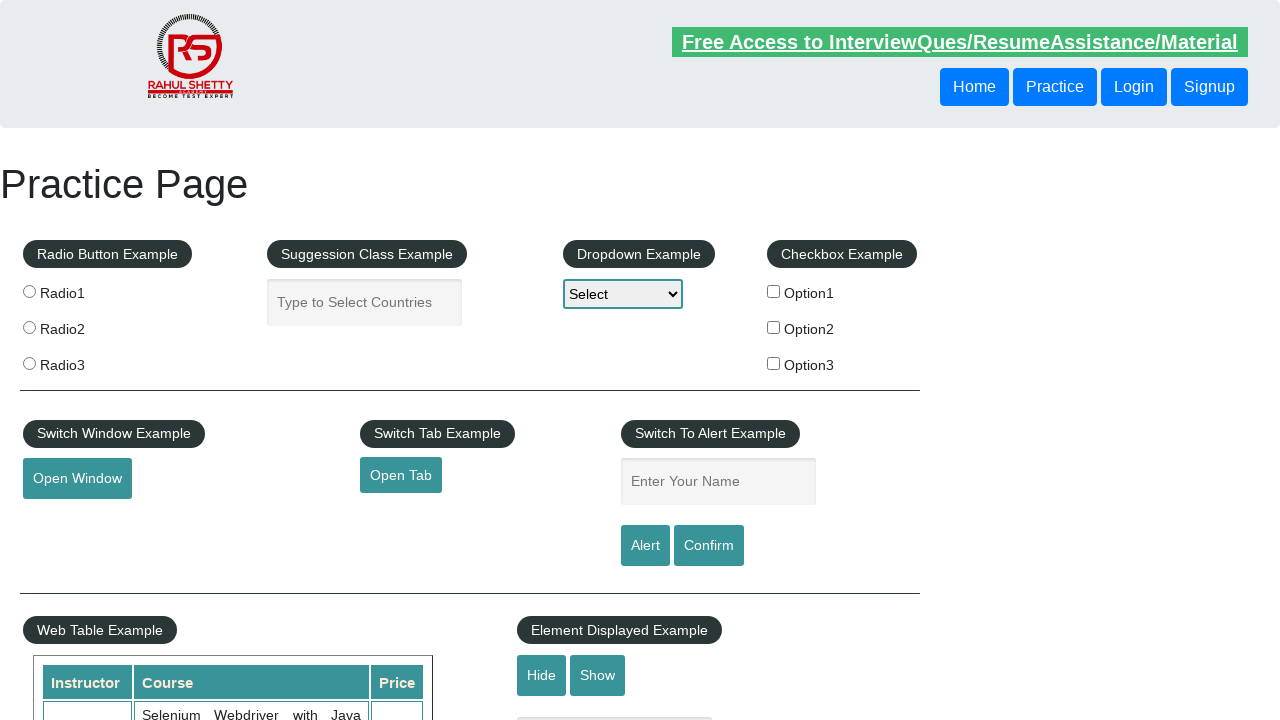

Located footer element with id 'gf-BIG'
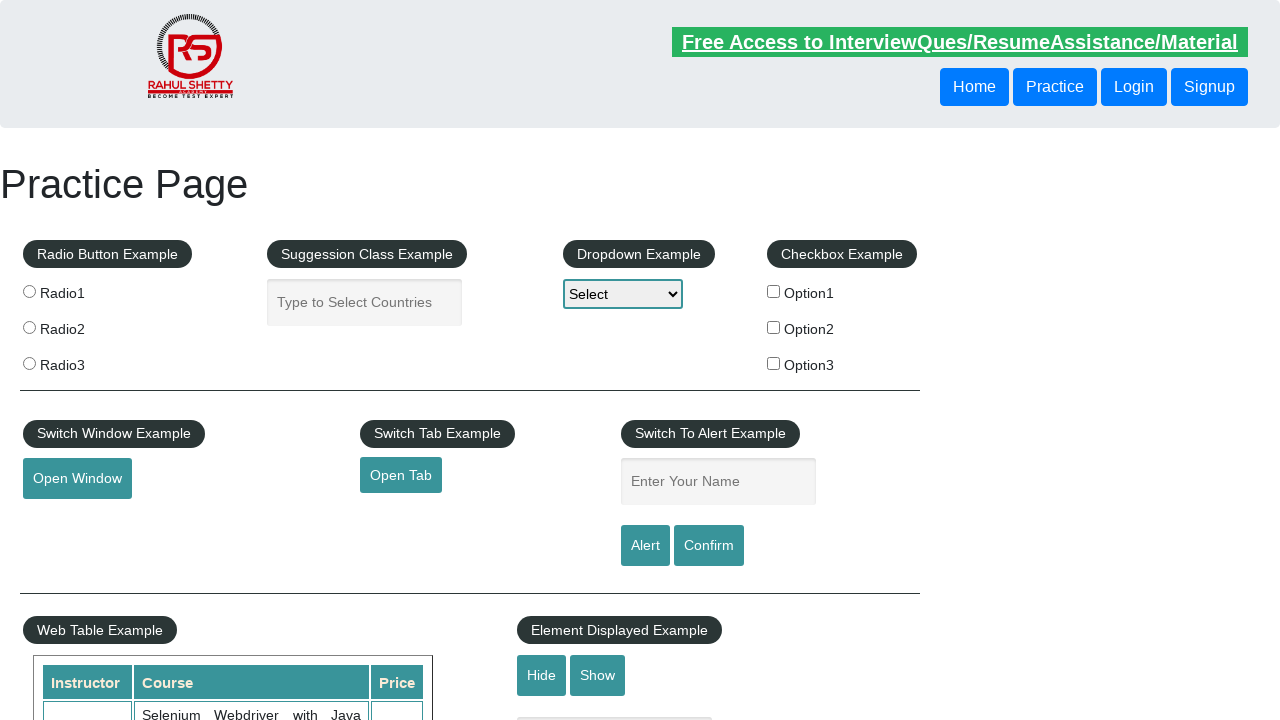

Located first column in footer table
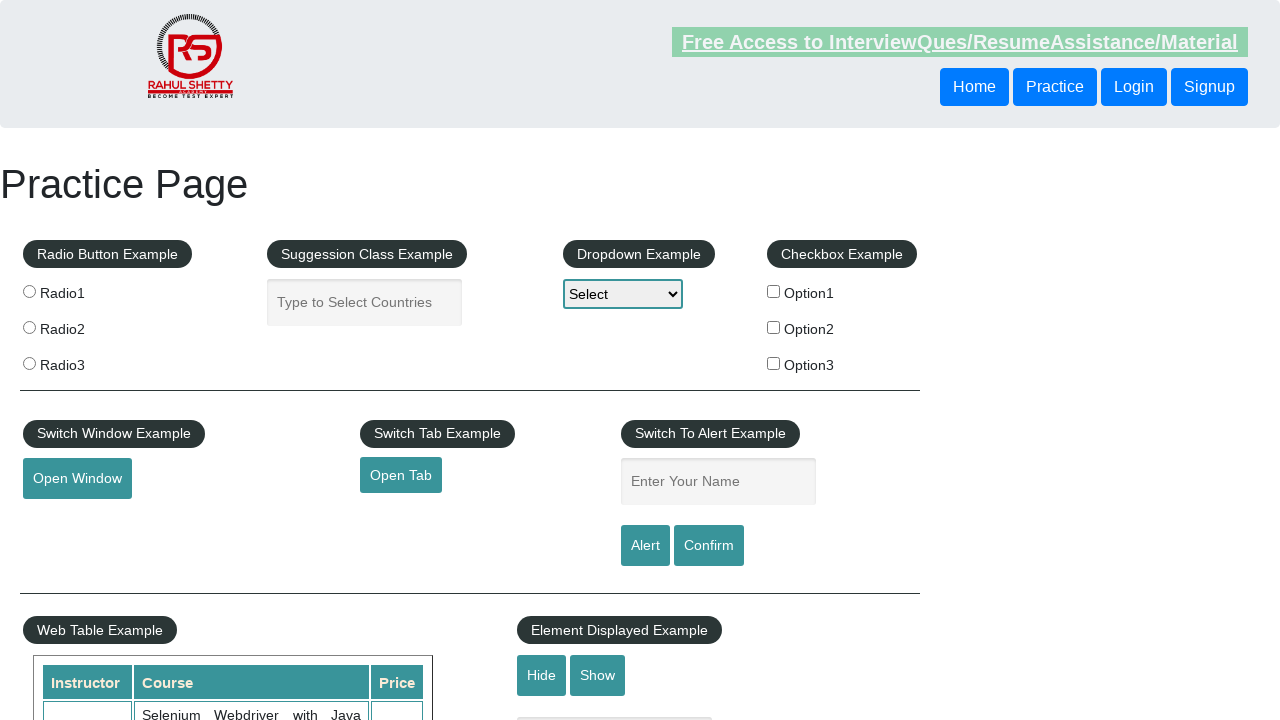

Found 5 links in the footer column
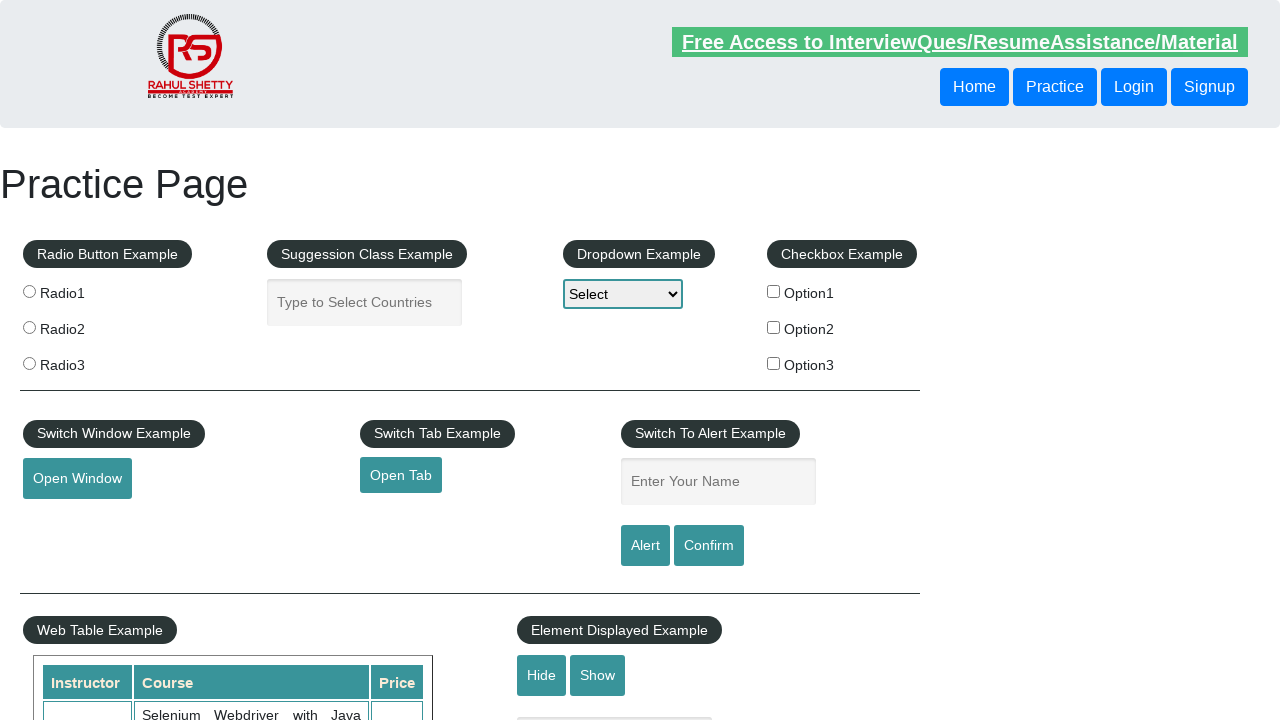

Retrieved href from link 1: http://www.restapitutorial.com/
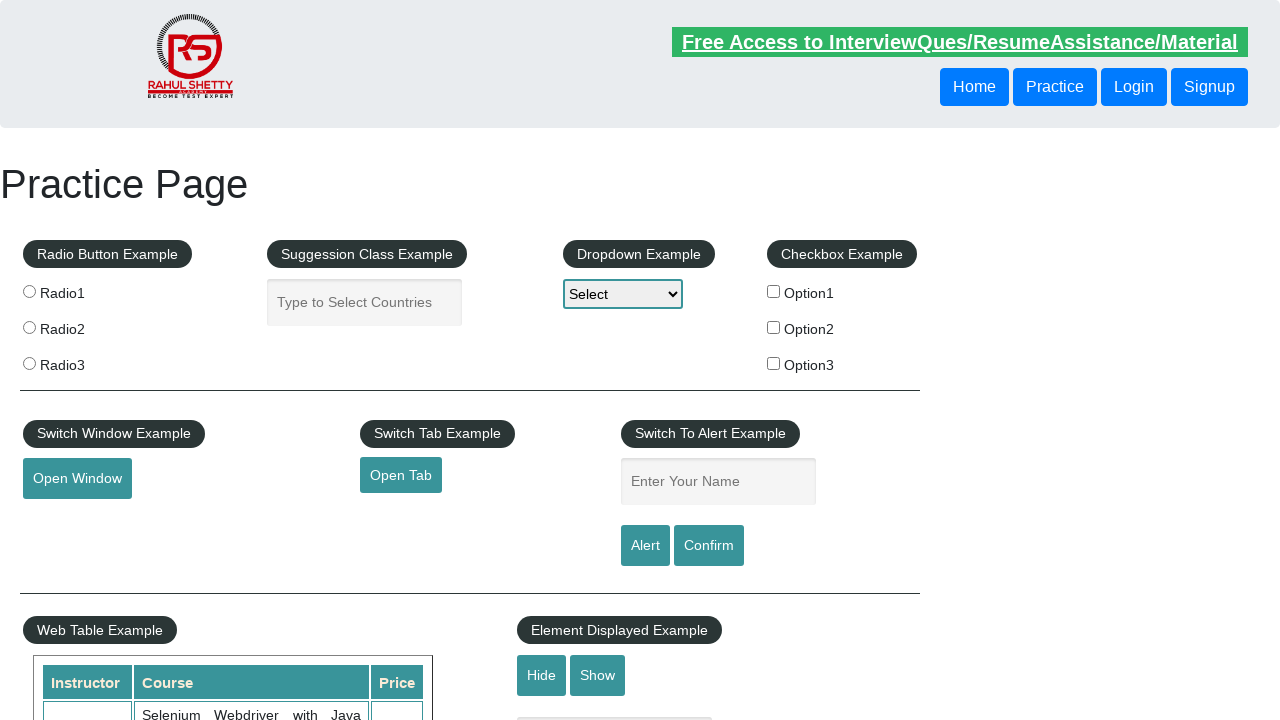

Created new page/tab for link 1
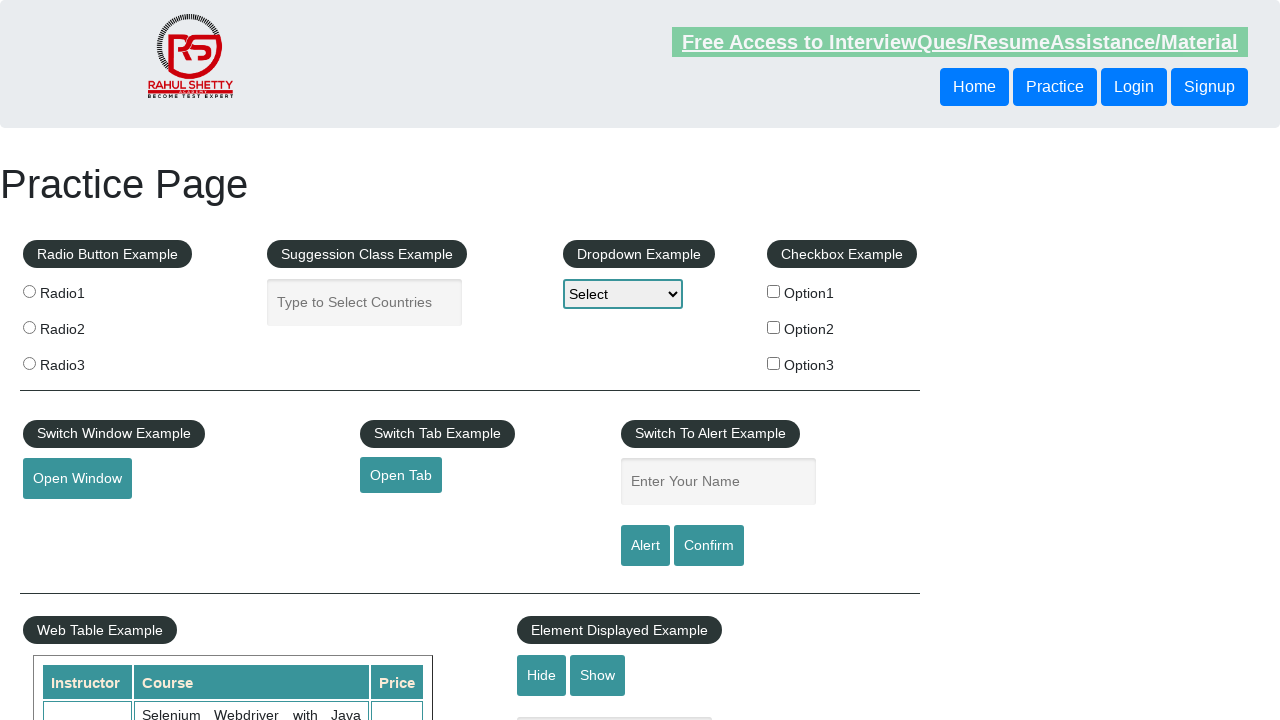

Navigated new tab to http://www.restapitutorial.com/
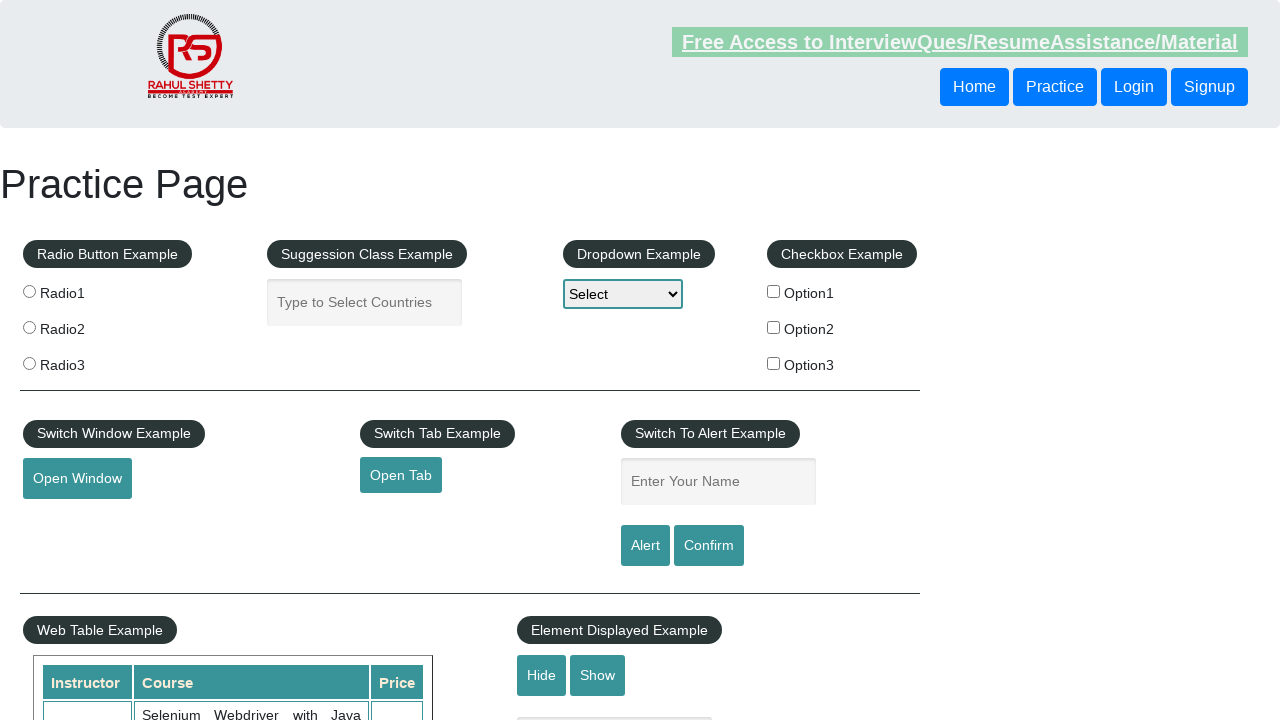

Added opened tab 1 to tracking list
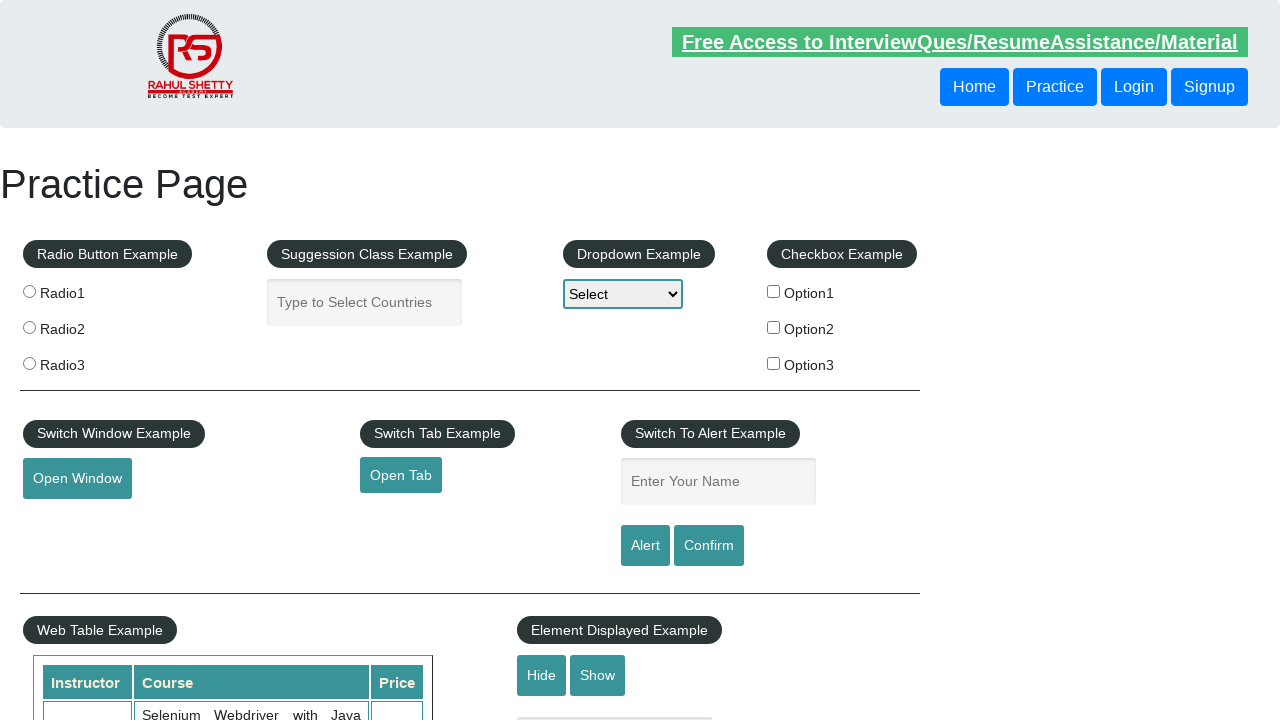

Retrieved href from link 2: https://www.soapui.org/
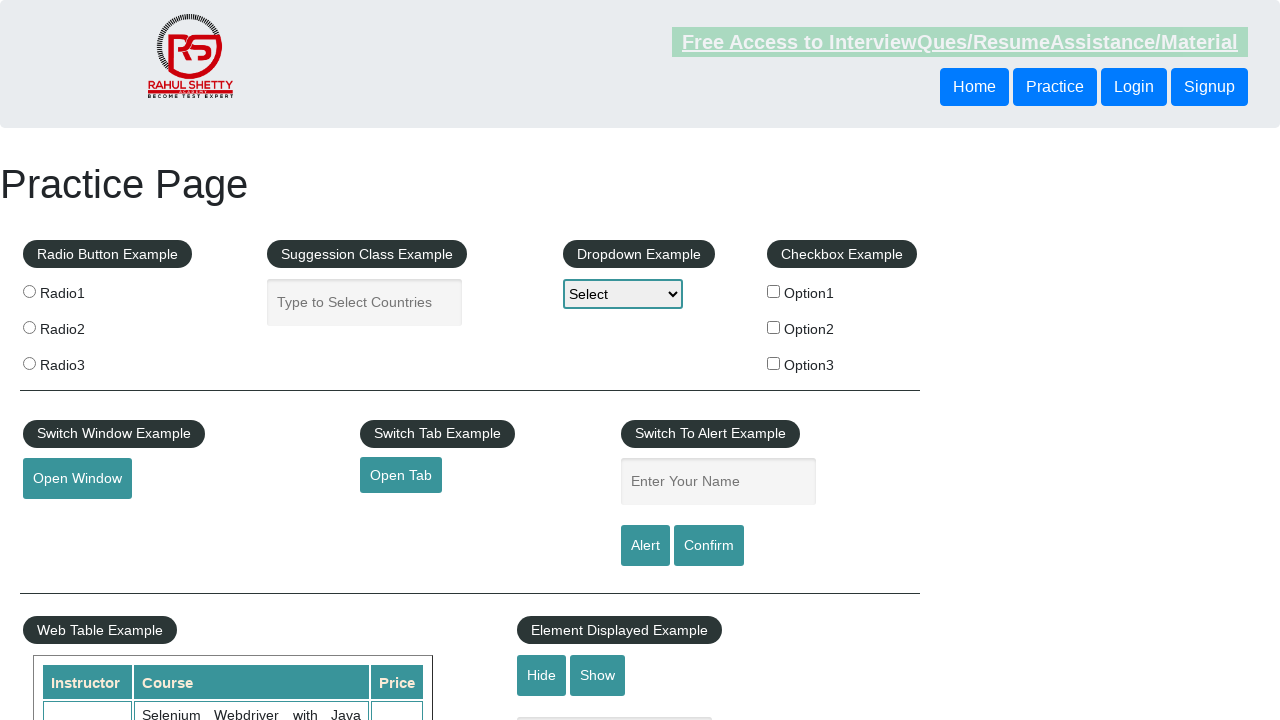

Created new page/tab for link 2
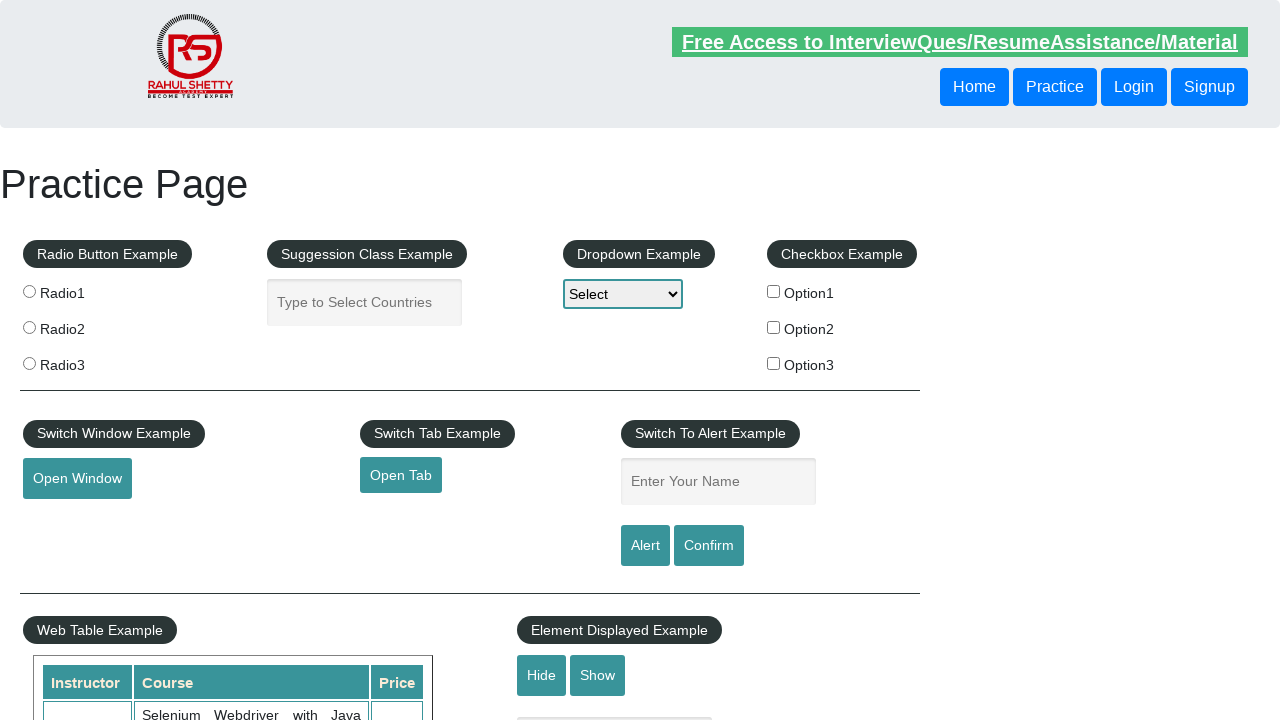

Navigated new tab to https://www.soapui.org/
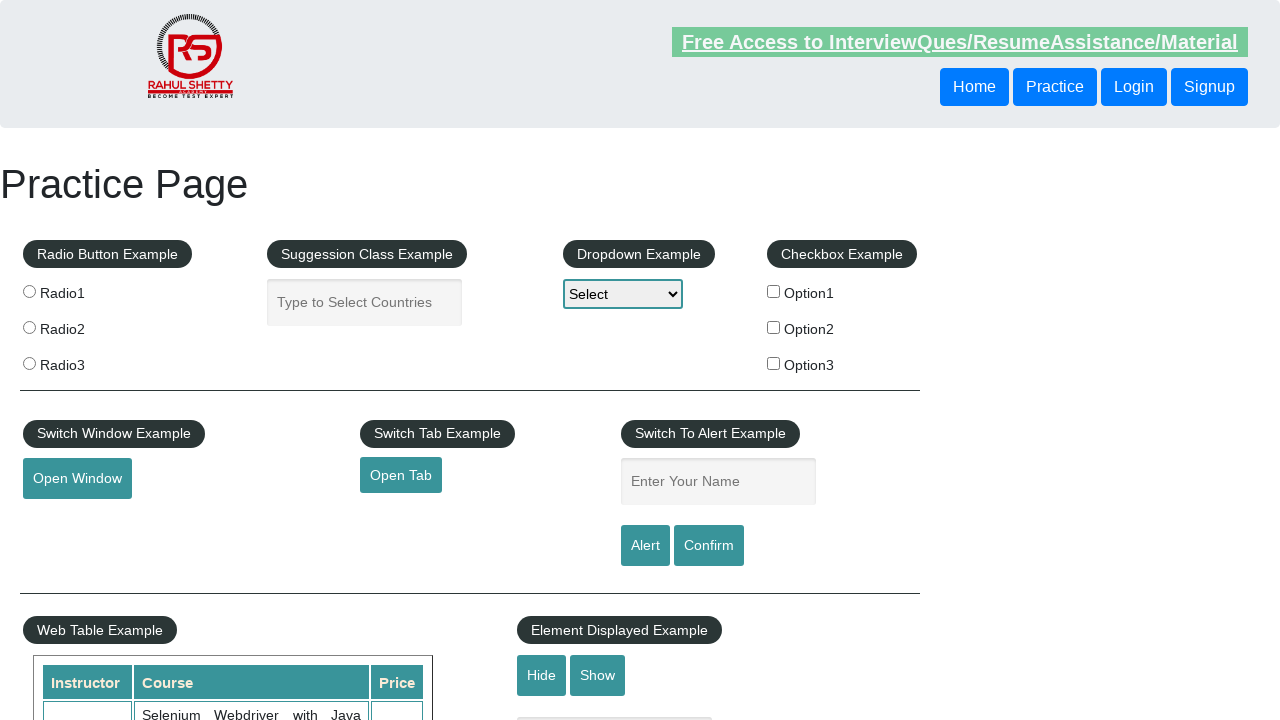

Added opened tab 2 to tracking list
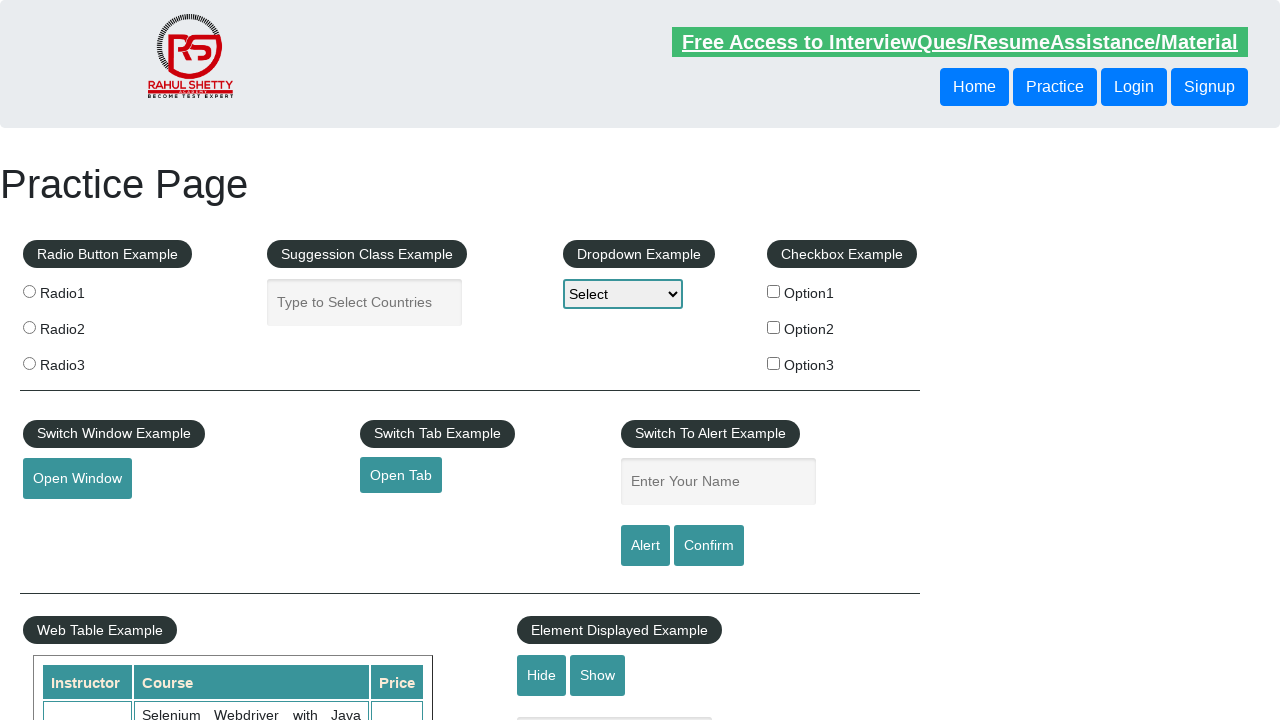

Retrieved href from link 3: https://courses.rahulshettyacademy.com/p/appium-tutorial
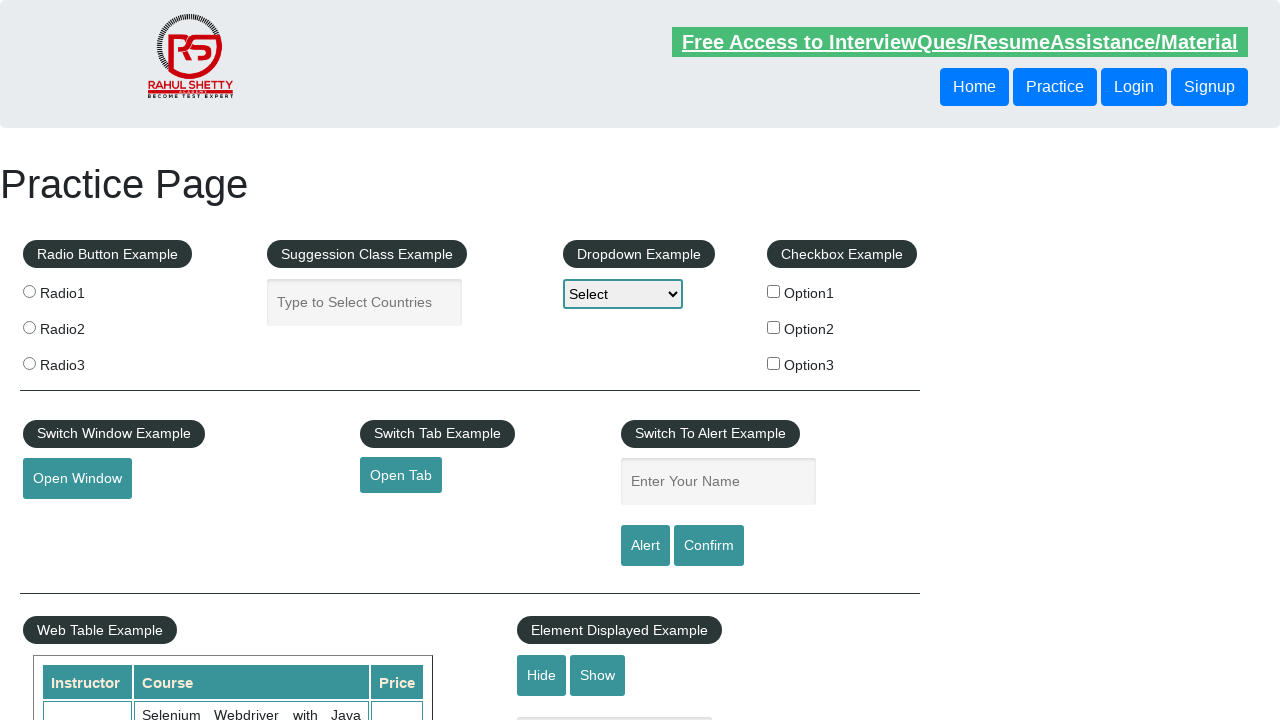

Created new page/tab for link 3
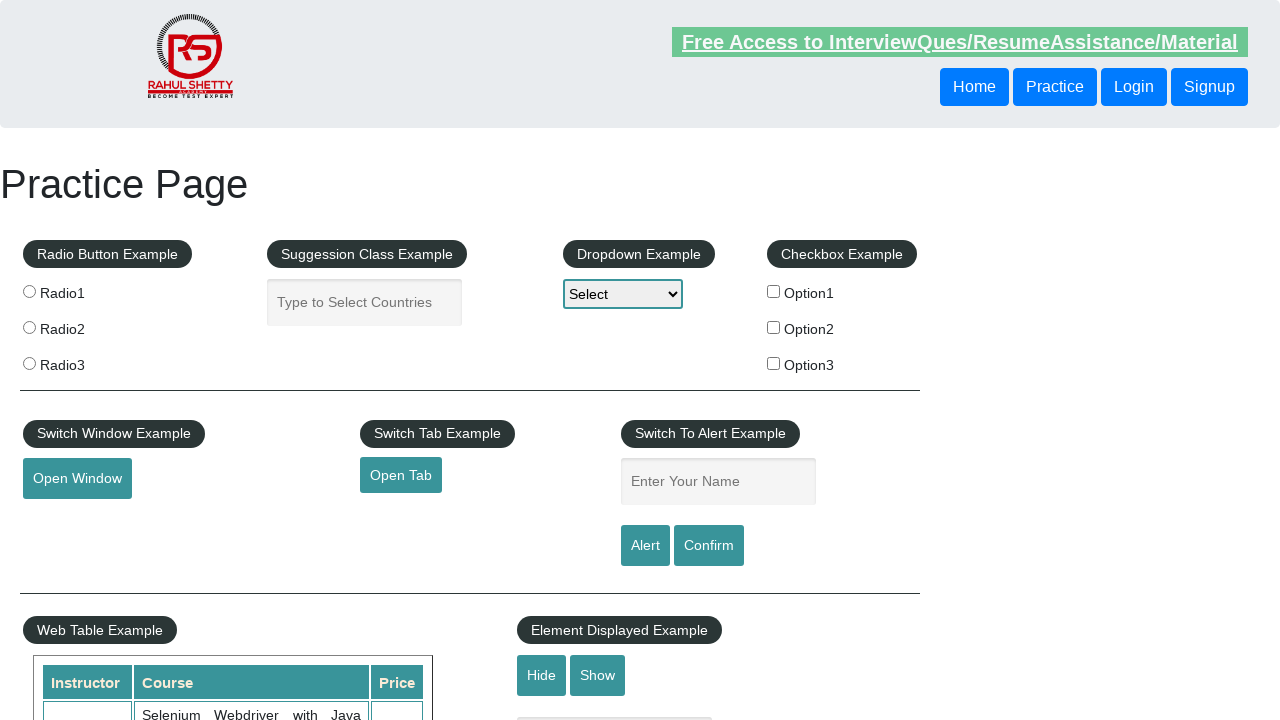

Navigated new tab to https://courses.rahulshettyacademy.com/p/appium-tutorial
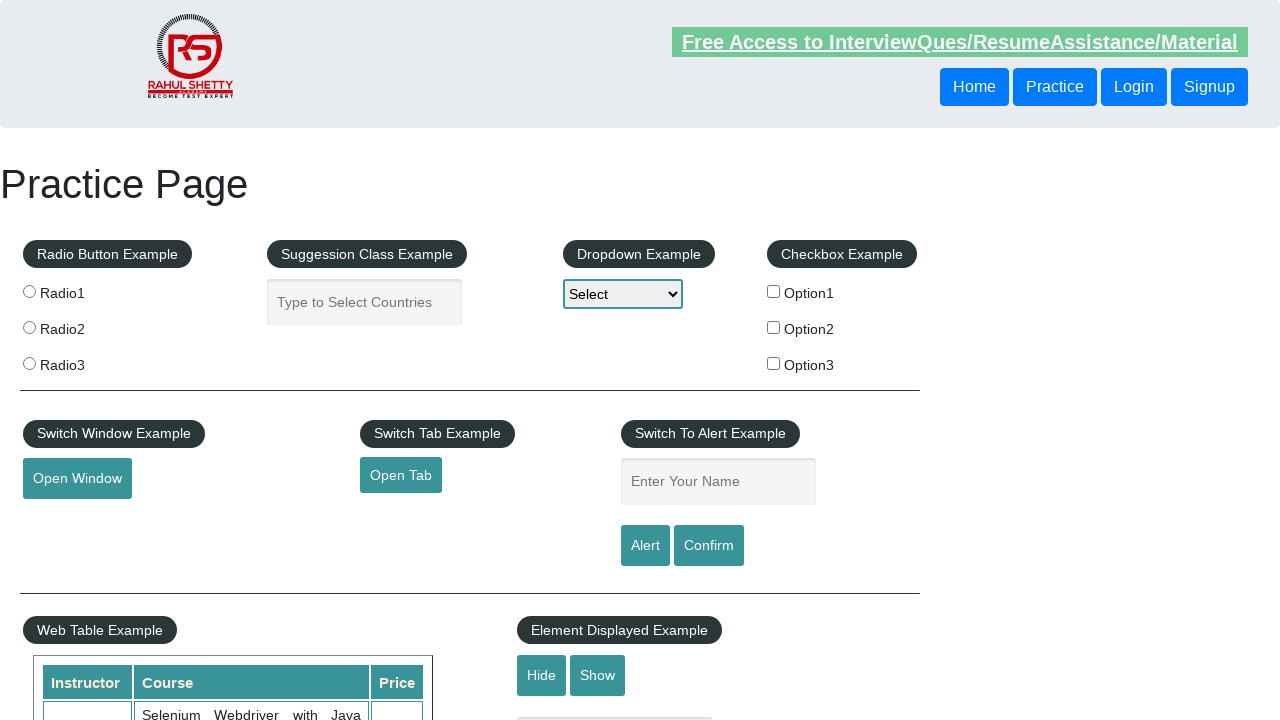

Added opened tab 3 to tracking list
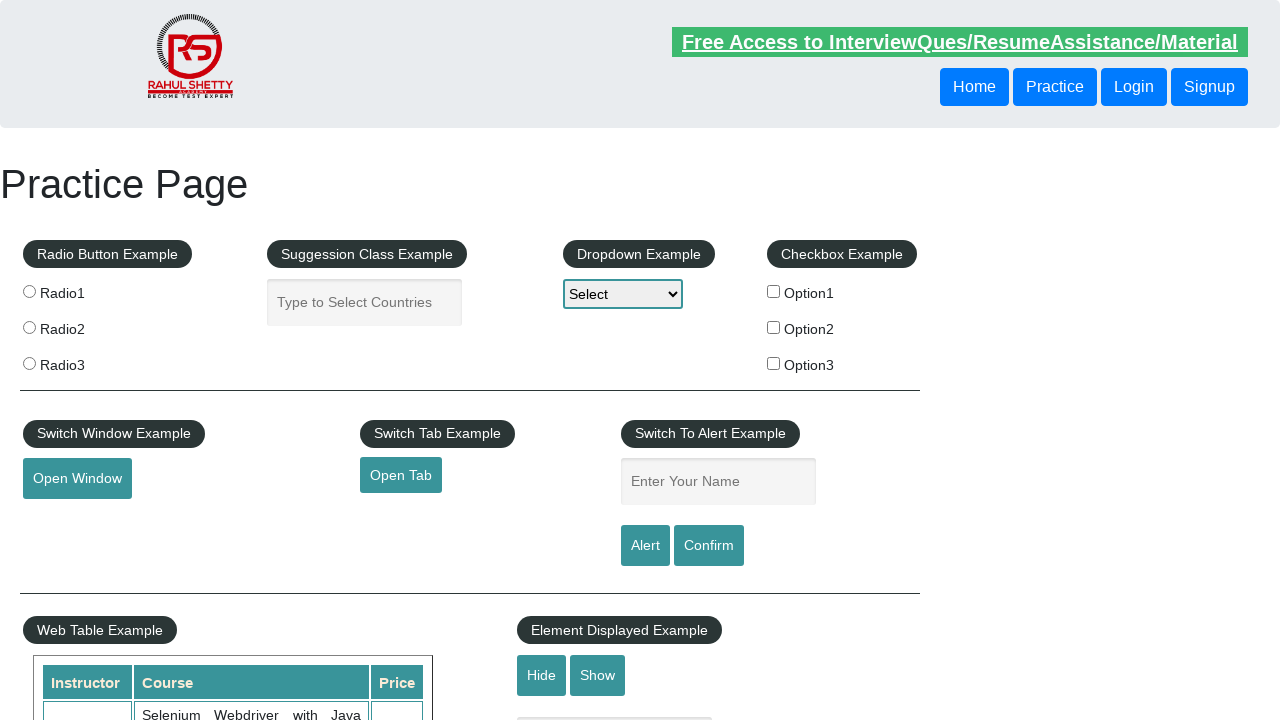

Retrieved href from link 4: https://jmeter.apache.org/
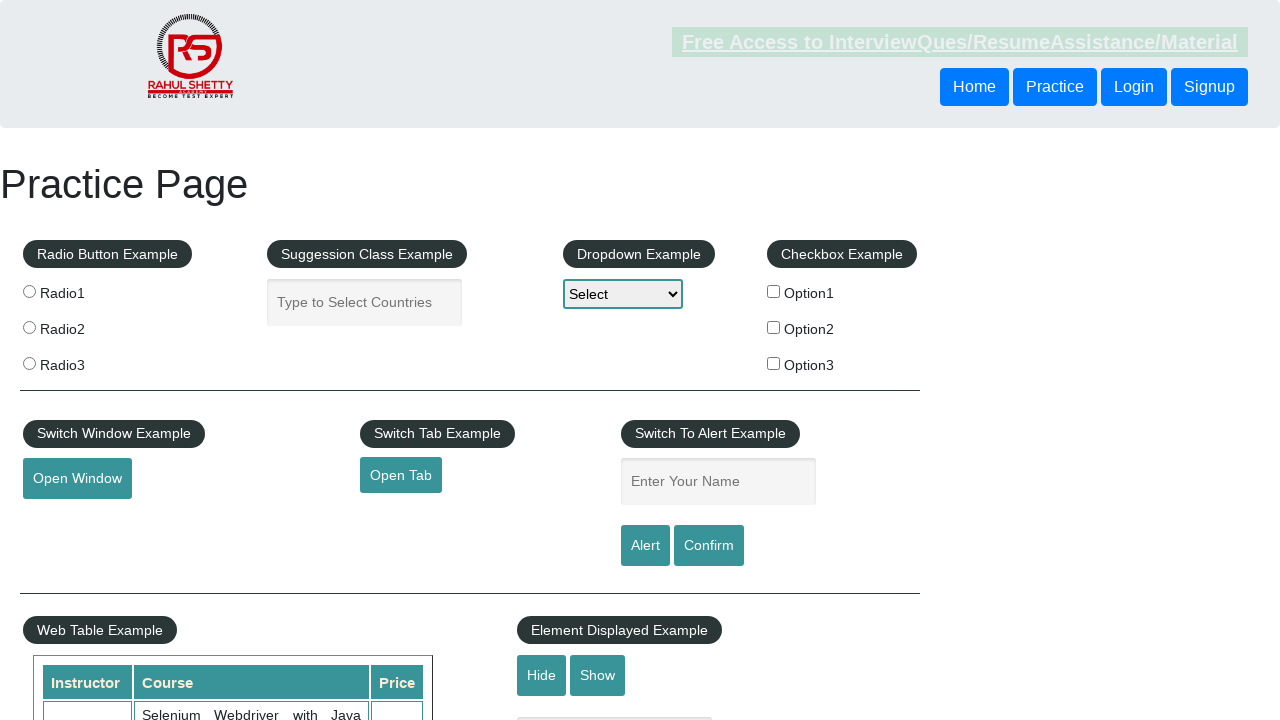

Created new page/tab for link 4
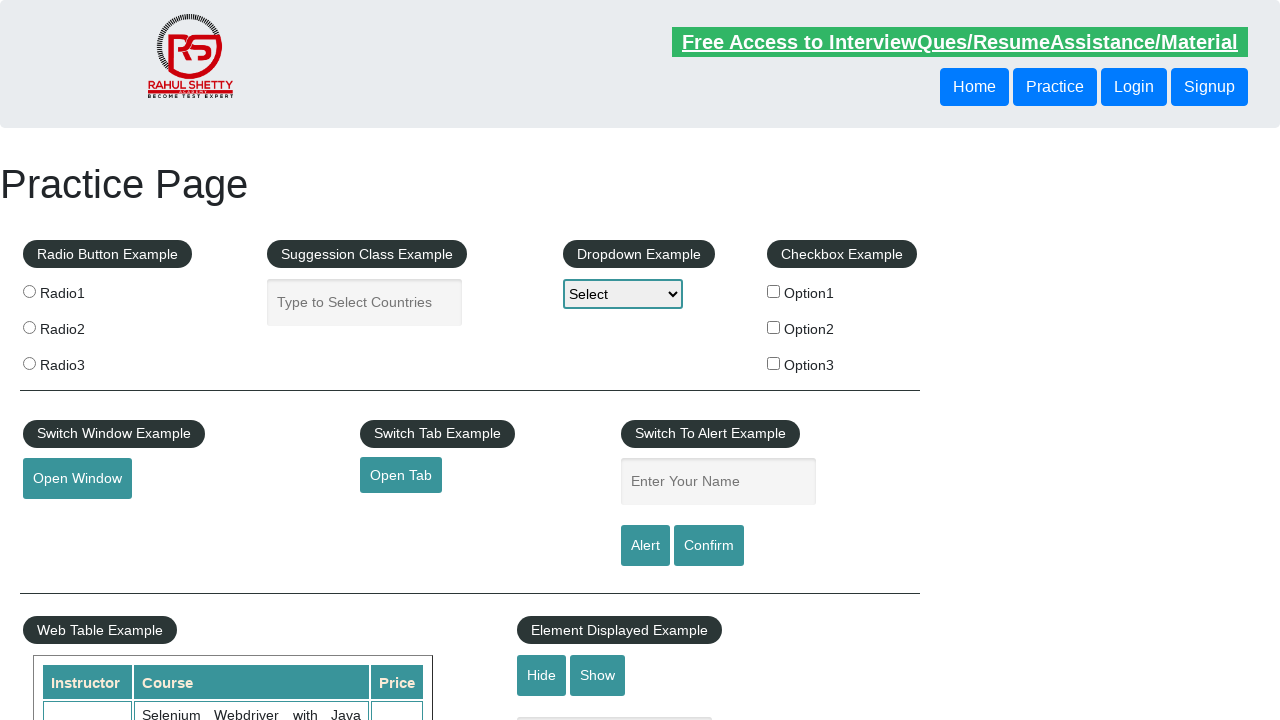

Navigated new tab to https://jmeter.apache.org/
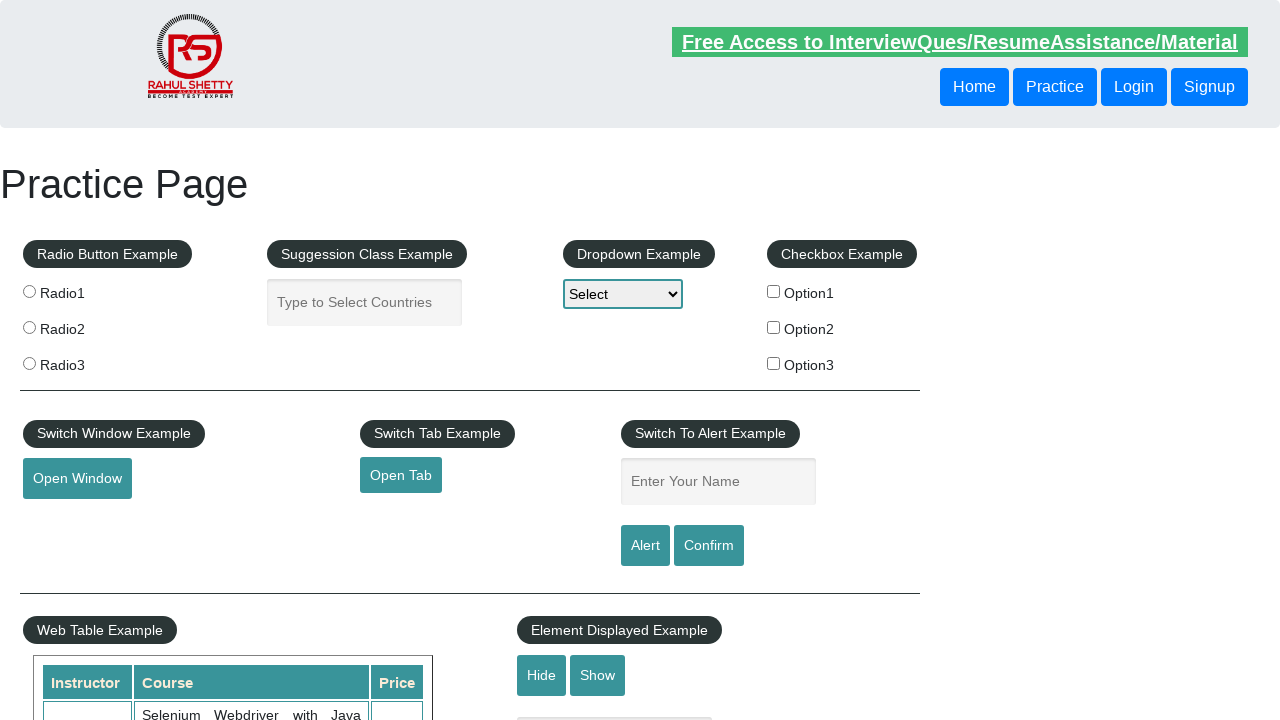

Added opened tab 4 to tracking list
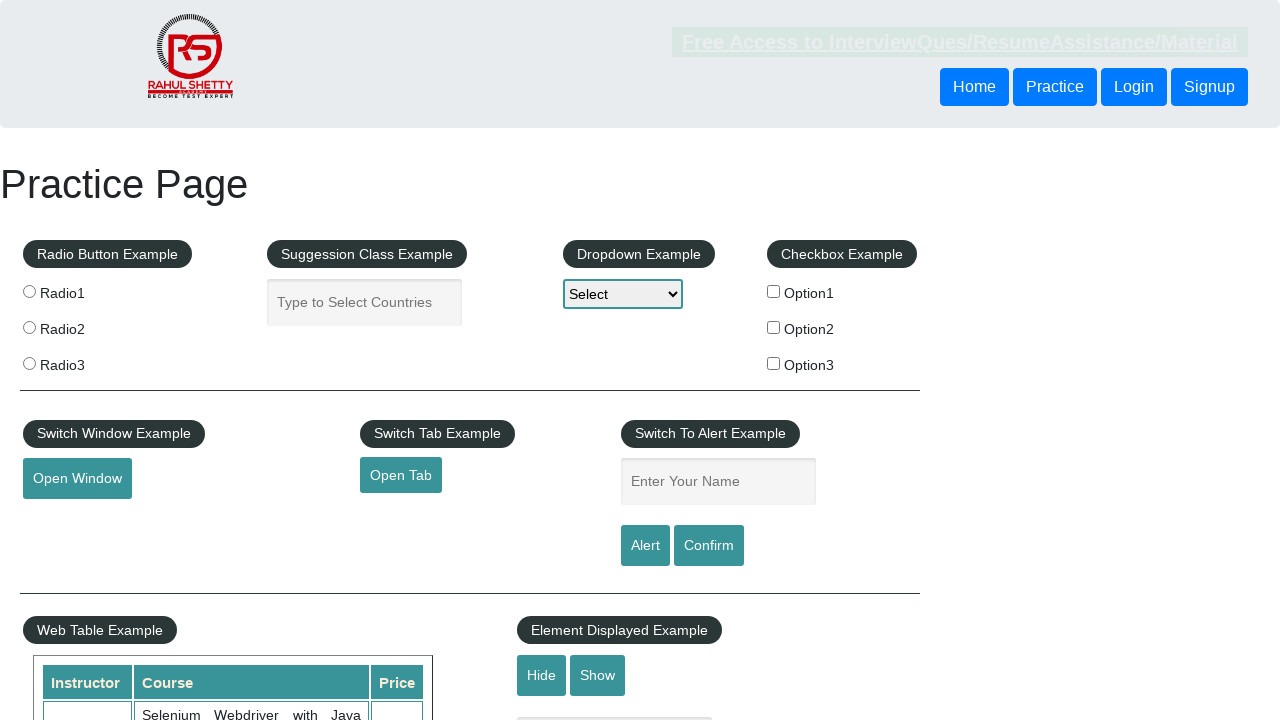

Waited for opened tab to load DOM content
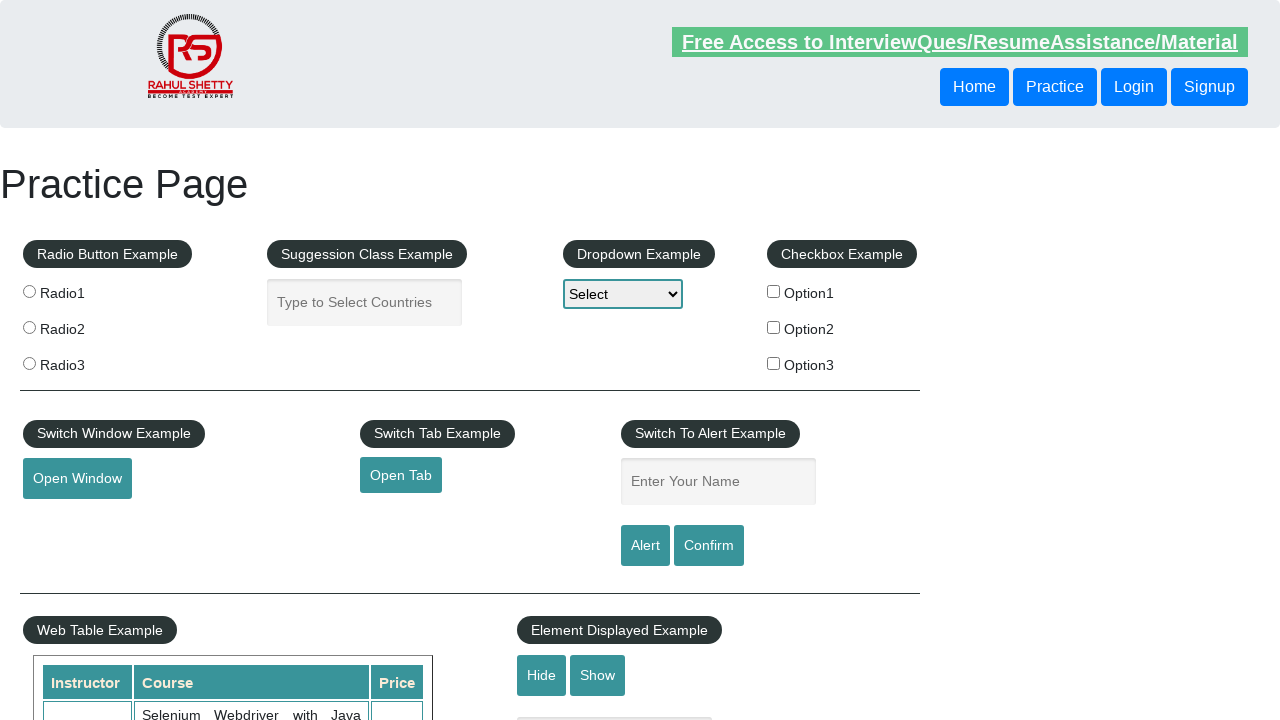

Waited for opened tab to load DOM content
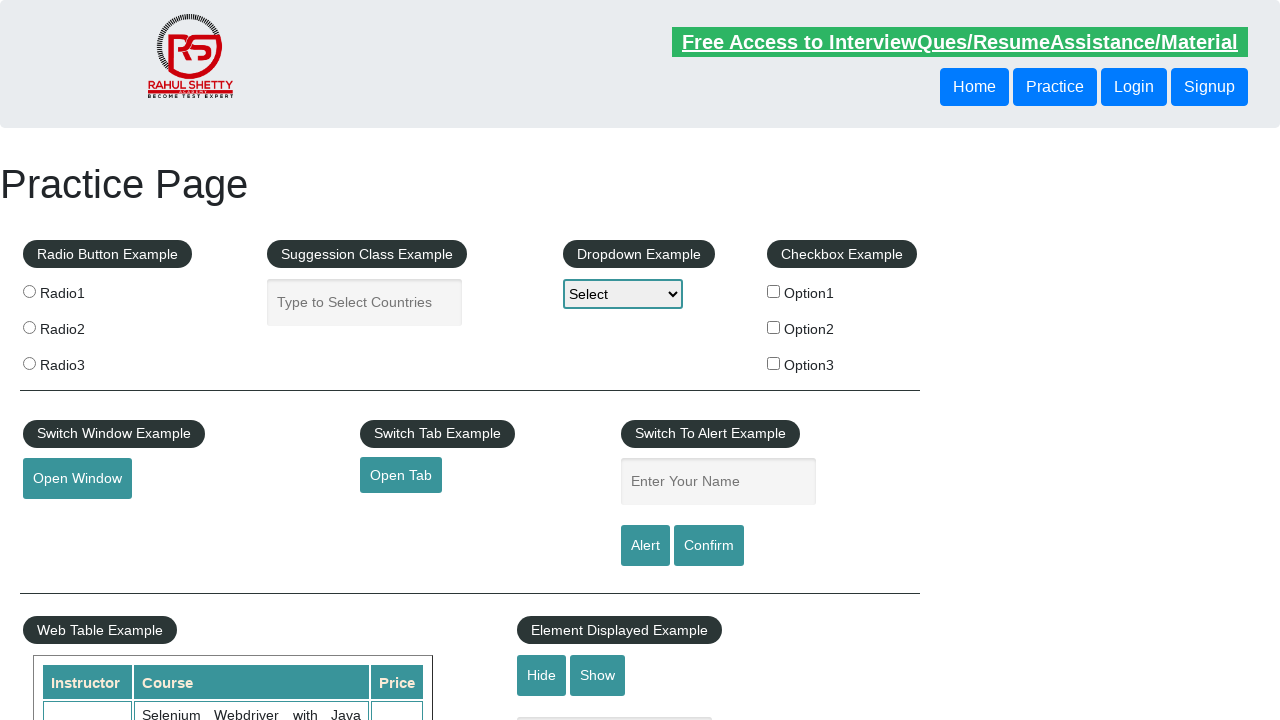

Waited for opened tab to load DOM content
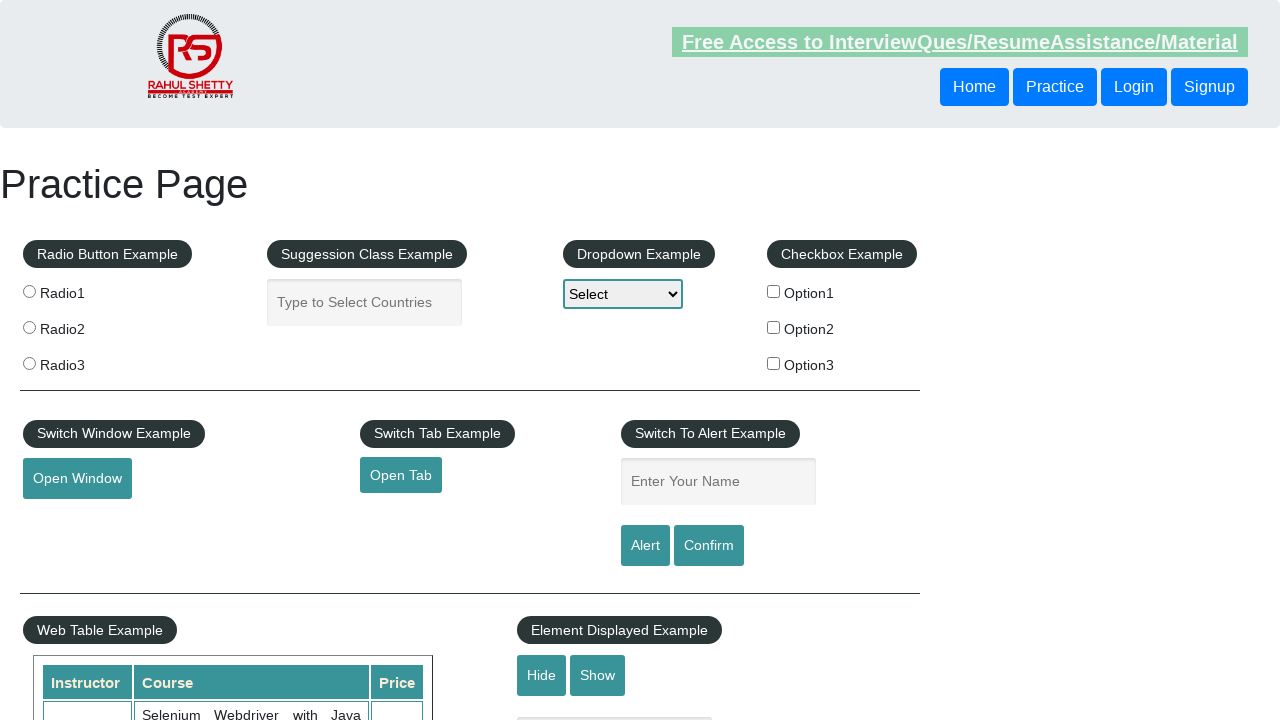

Waited for opened tab to load DOM content
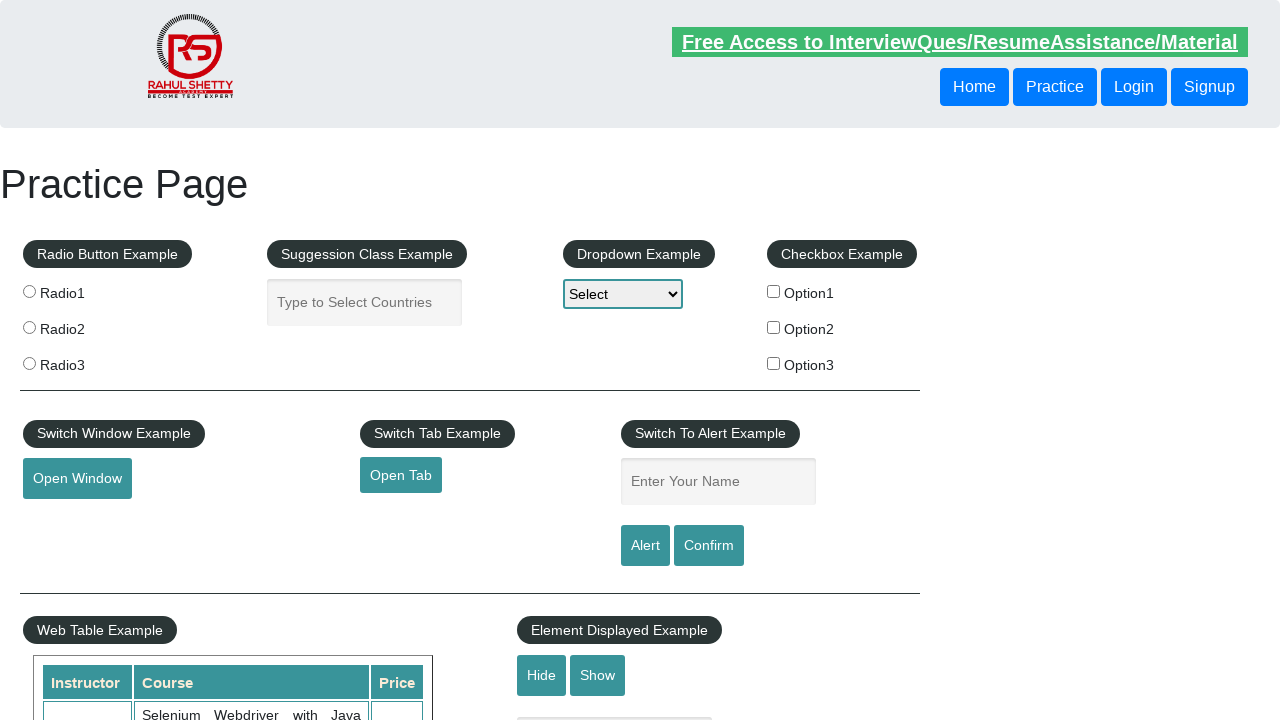

Closed an opened tab
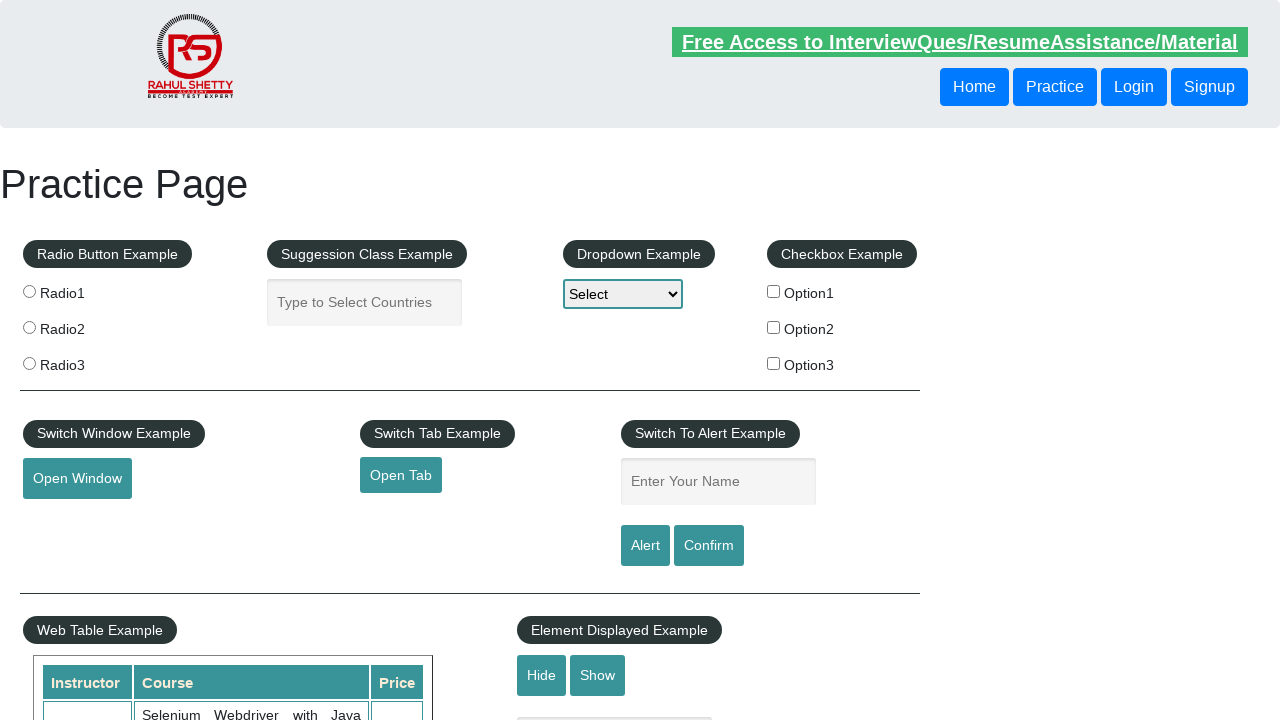

Closed an opened tab
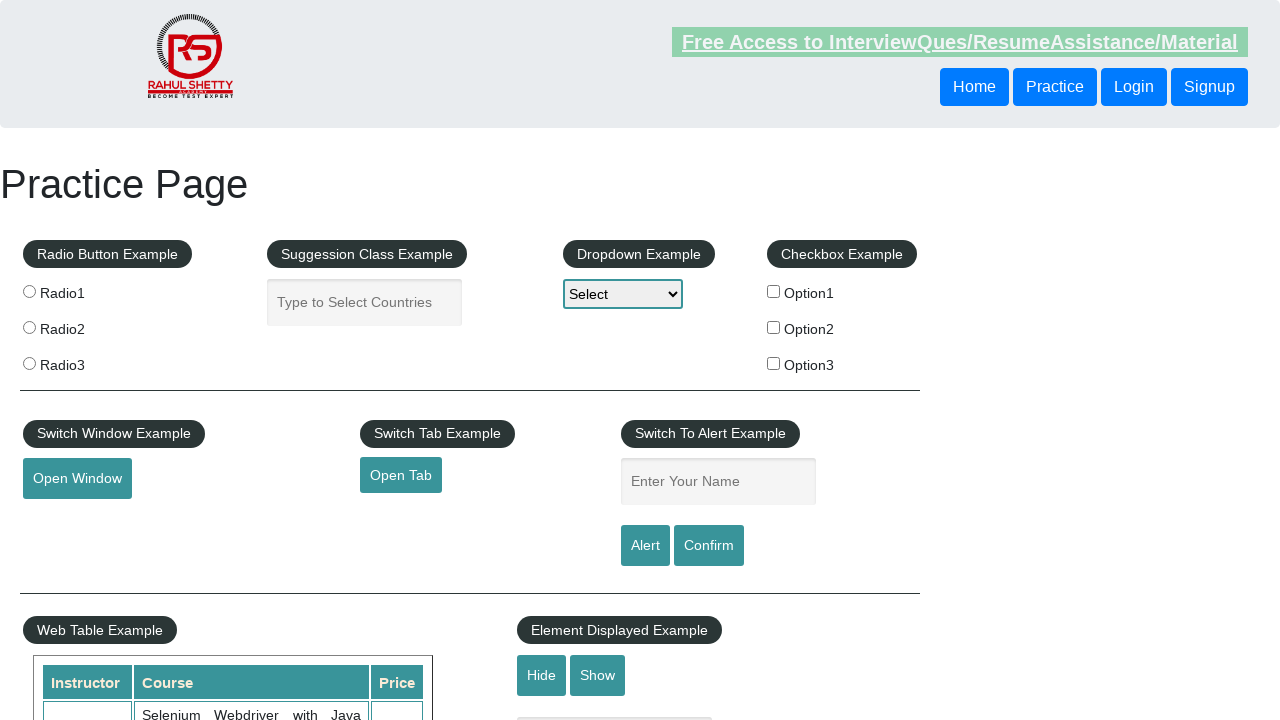

Closed an opened tab
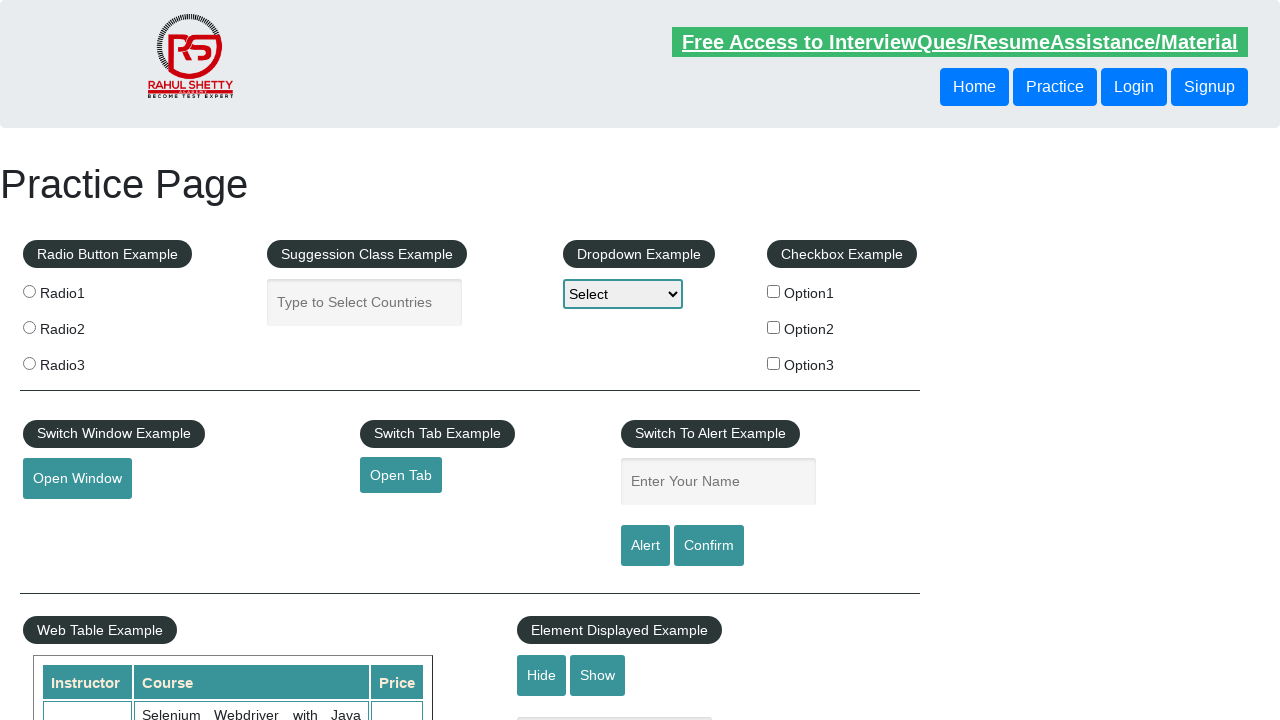

Closed an opened tab
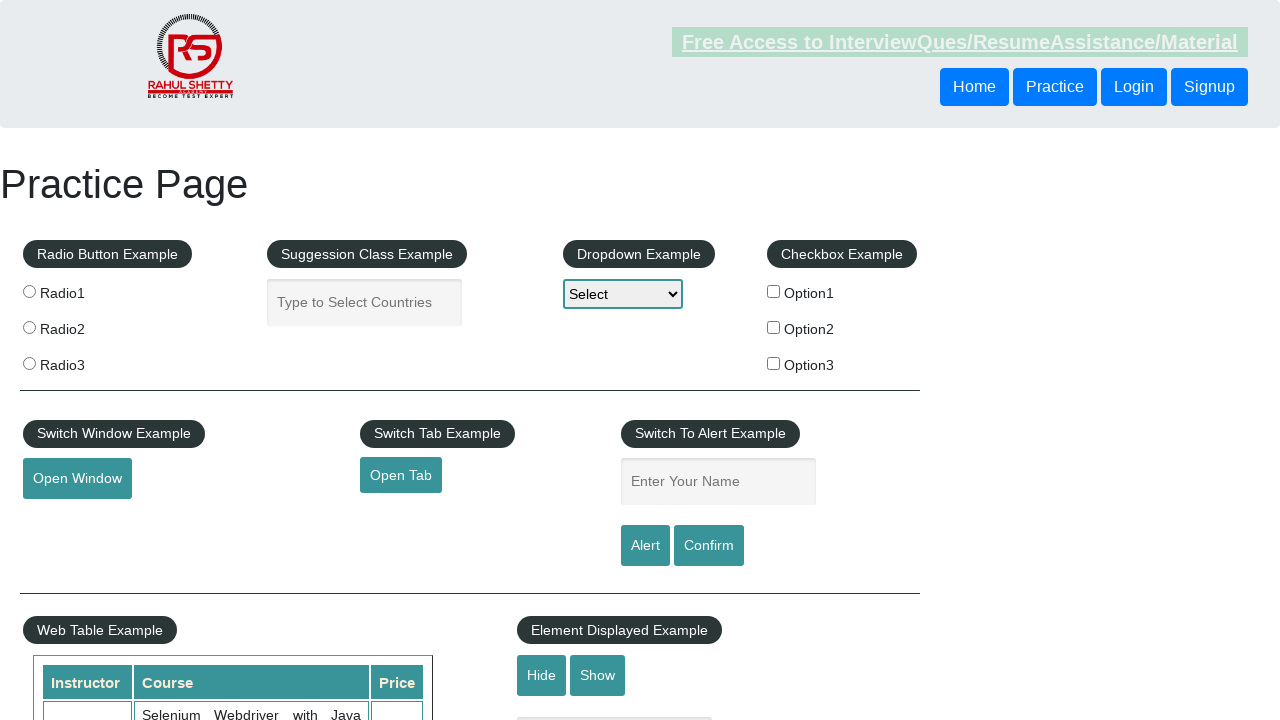

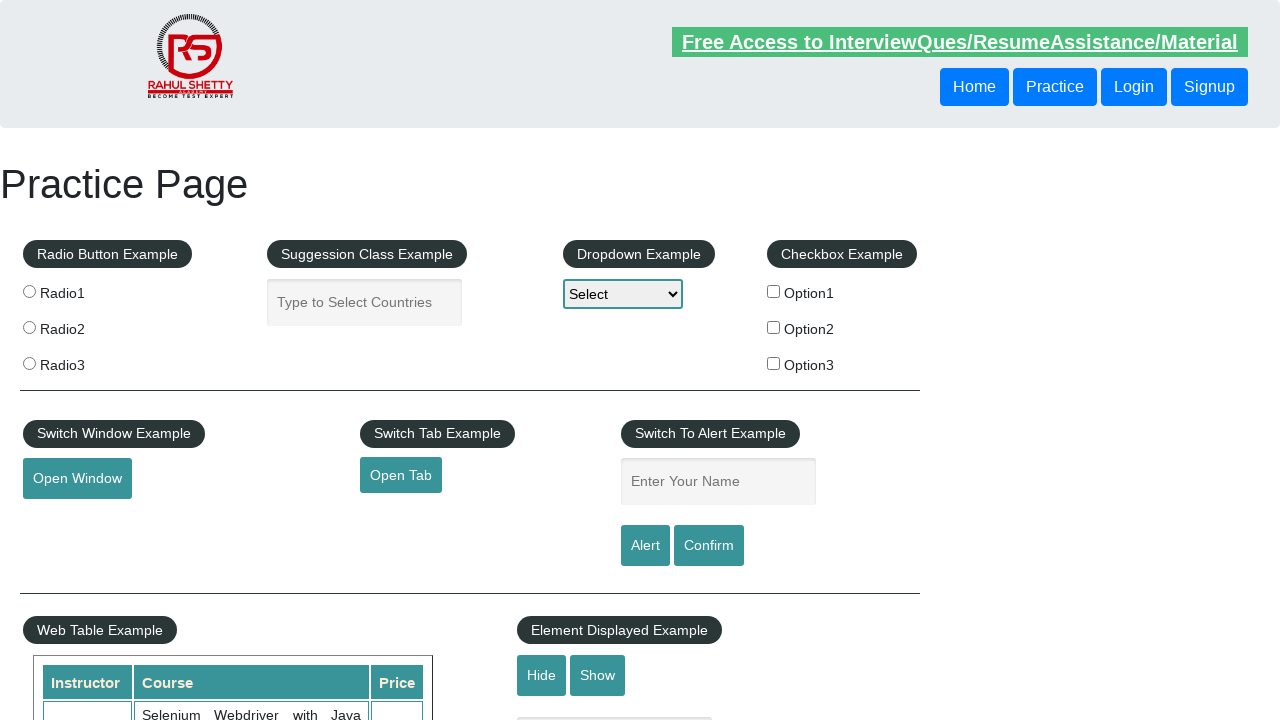